Tests clicking a link that opens a popup window on the omayo test blog page, demonstrating browser quit behavior with multiple windows.

Starting URL: http://omayo.blogspot.com/

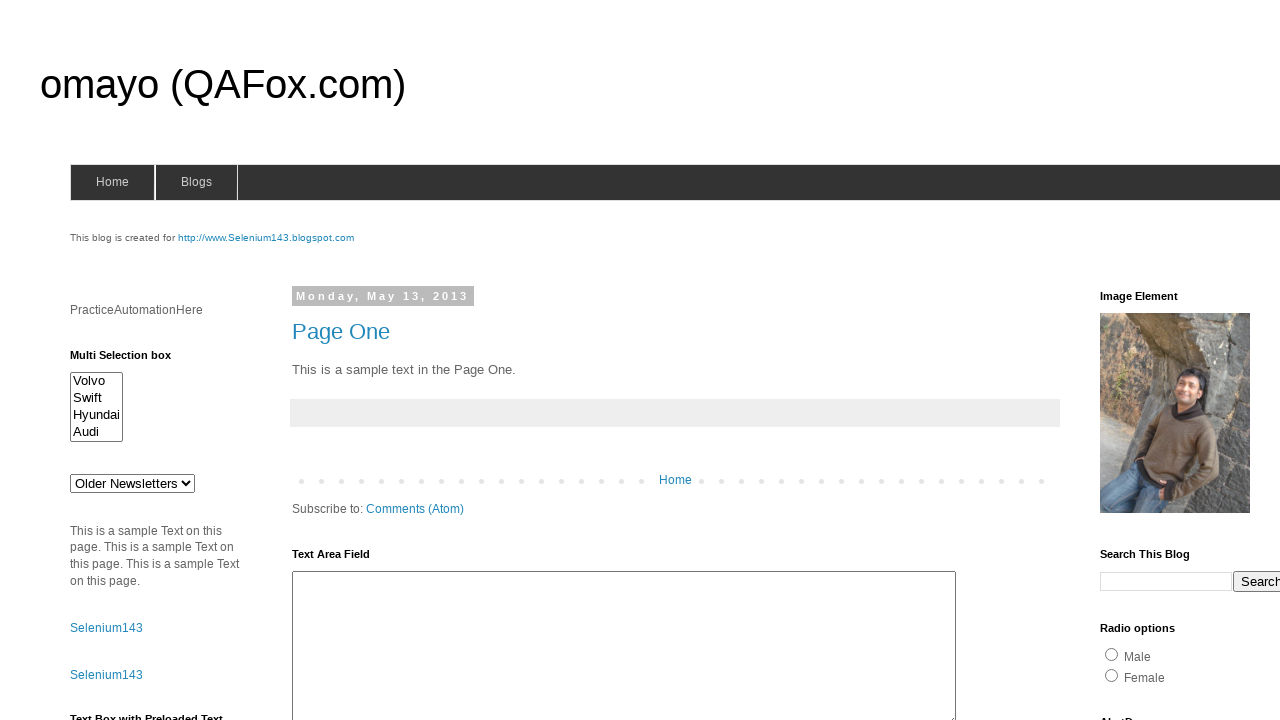

Clicked link to open a popup window at (132, 360) on xpath=//a[.='Open a popup window']
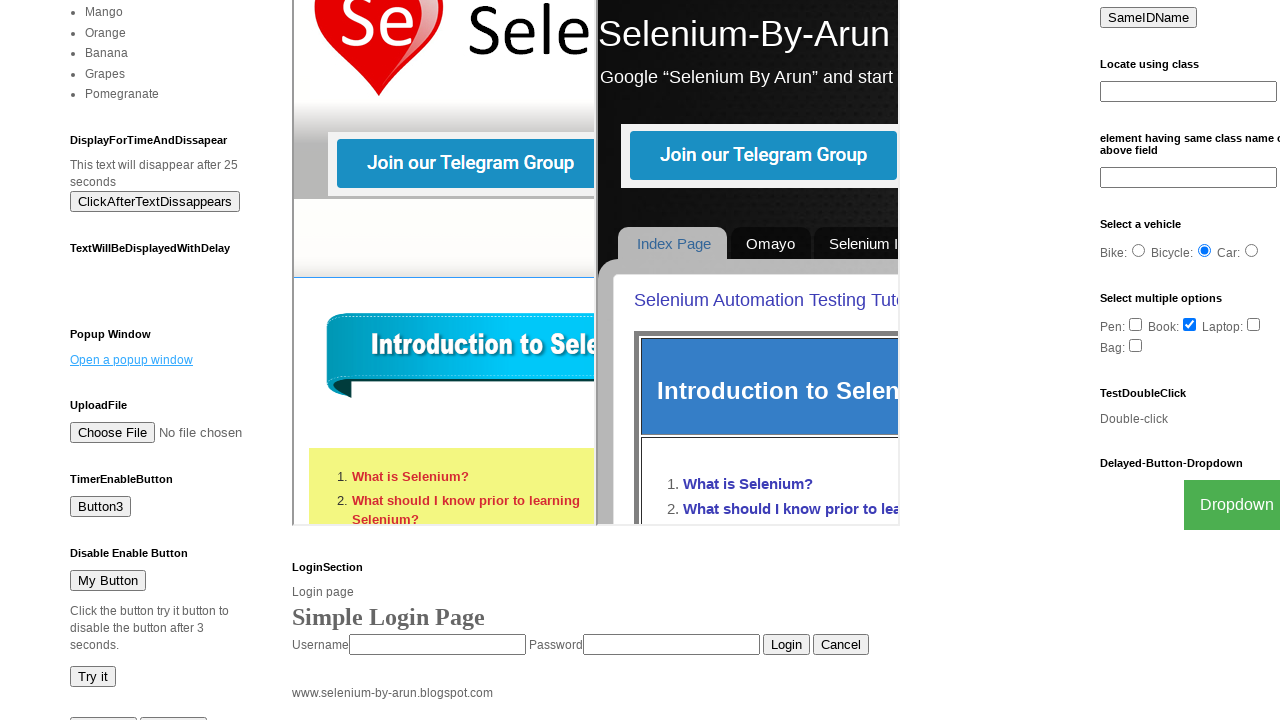

Waited 2 seconds for popup window to open
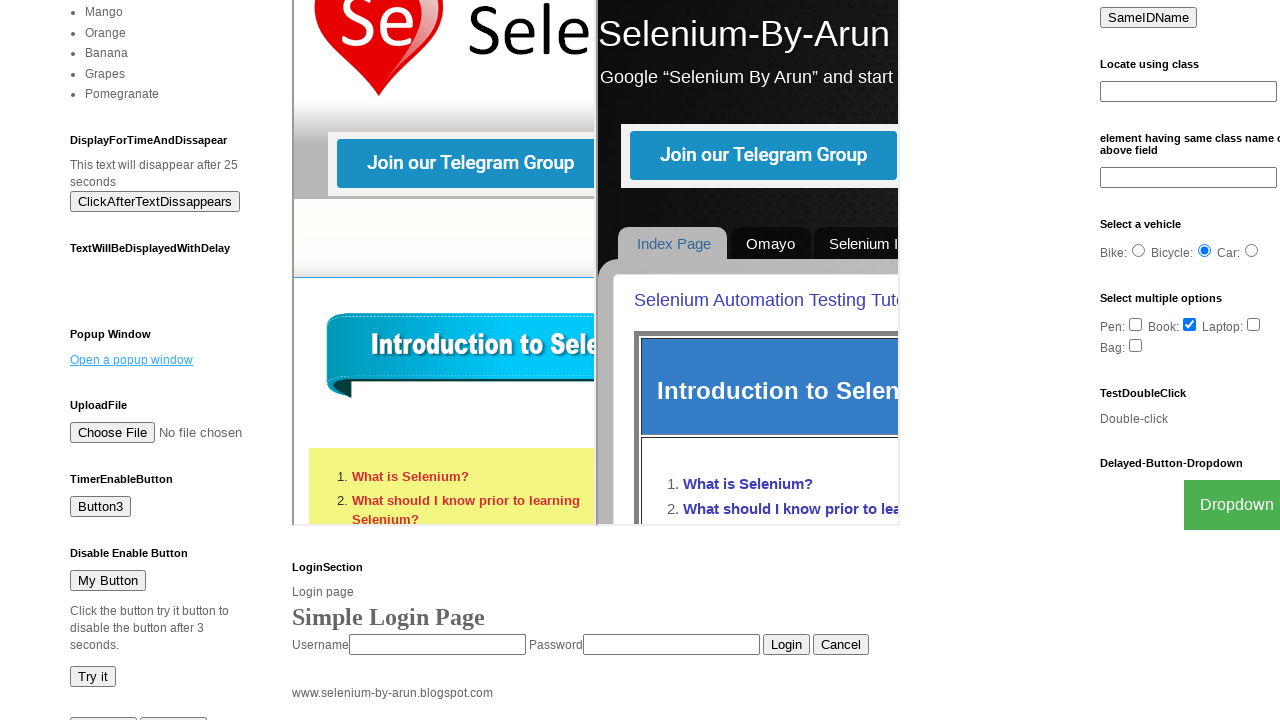

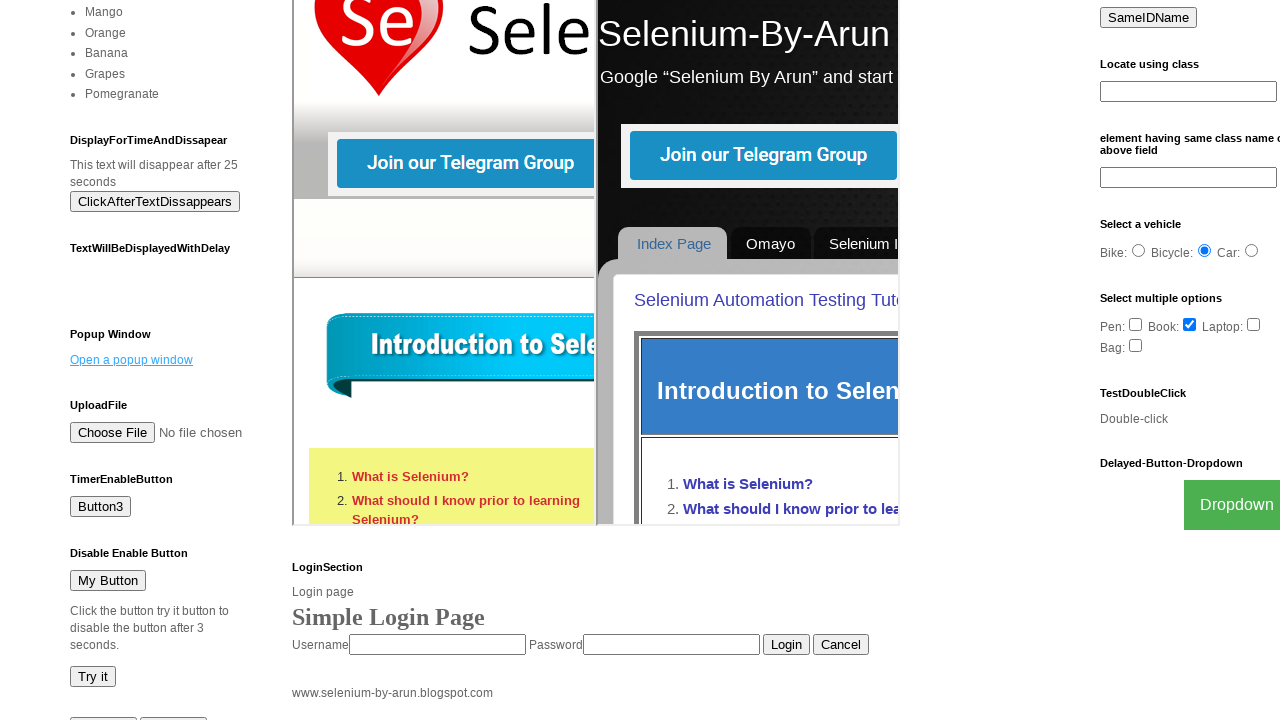